Tests JavaScript injection capabilities by loading jQuery and jQuery Growl dynamically, then displaying various notification messages (default, error, notice, warning) on the page.

Starting URL: http://the-internet.herokuapp.com/

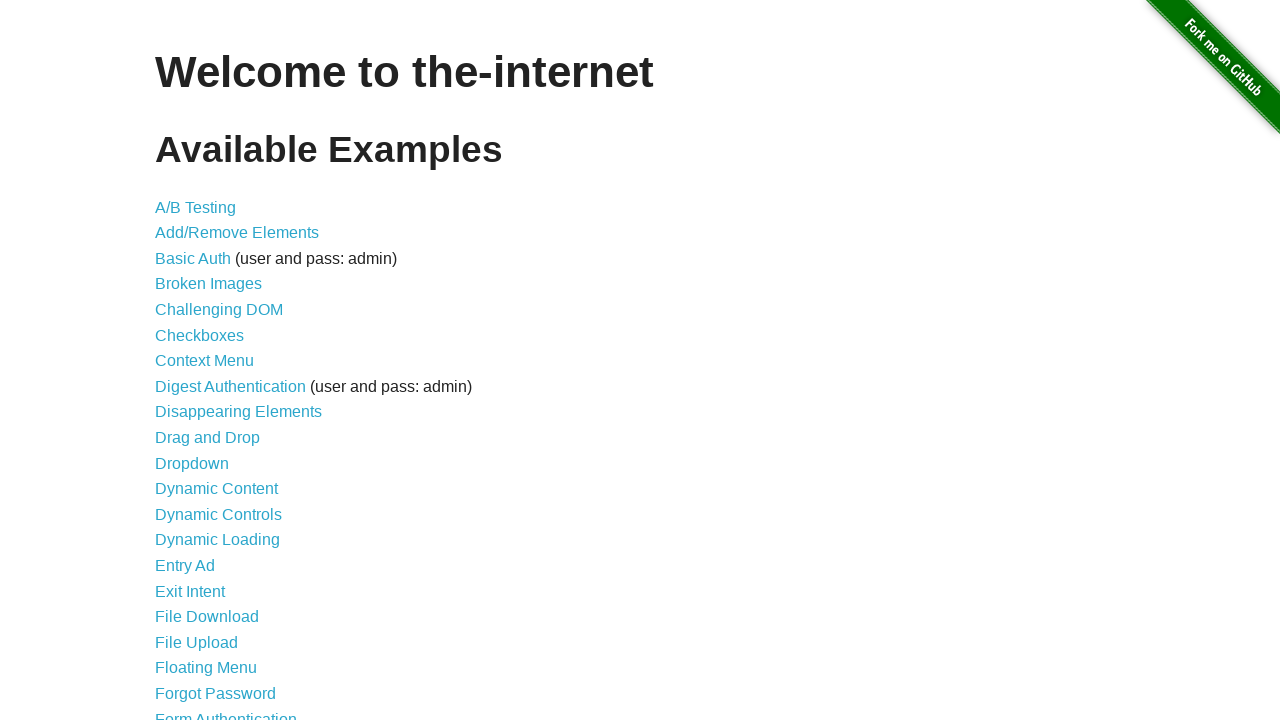

Injected jQuery library into page if not already present
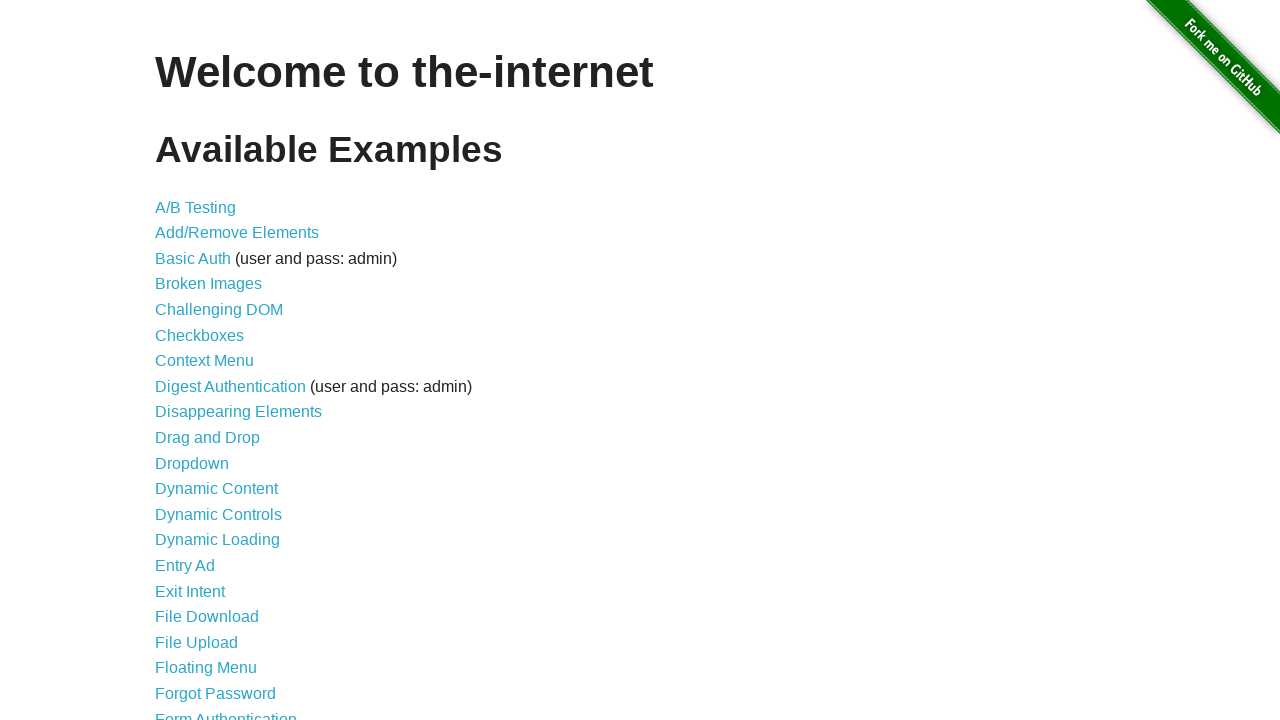

Confirmed jQuery library loaded successfully
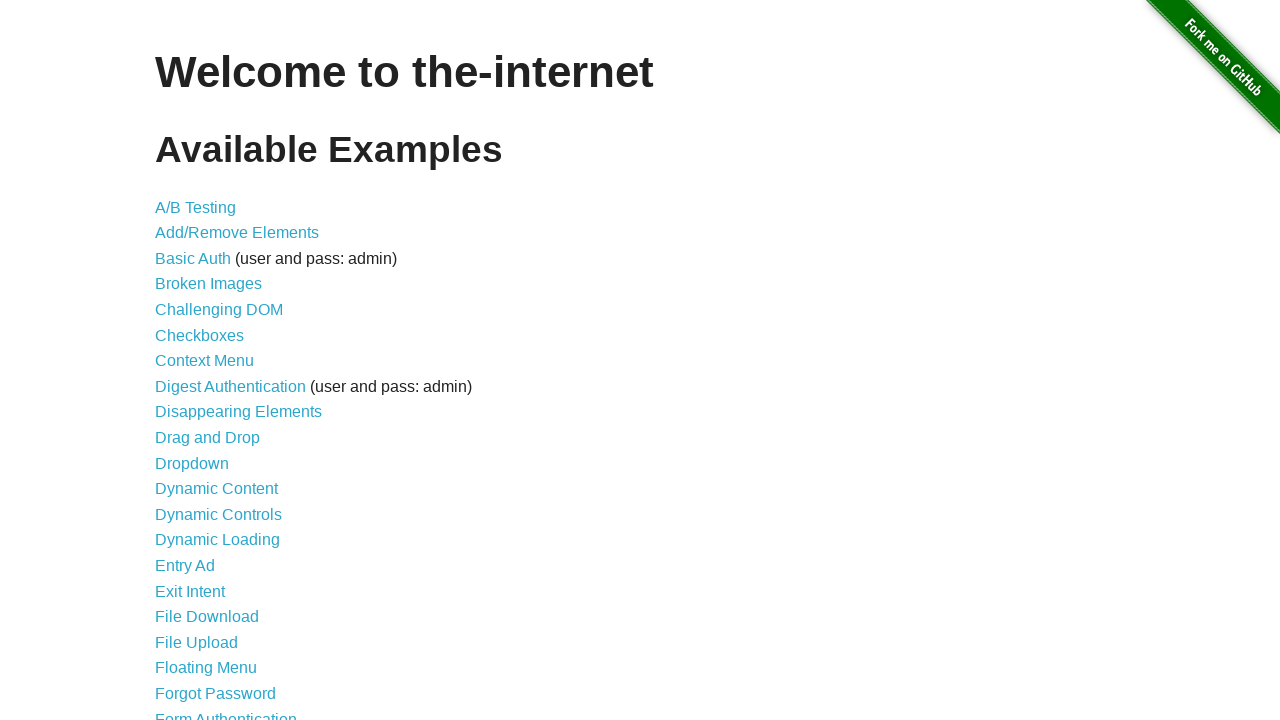

Loaded jQuery Growl plugin script
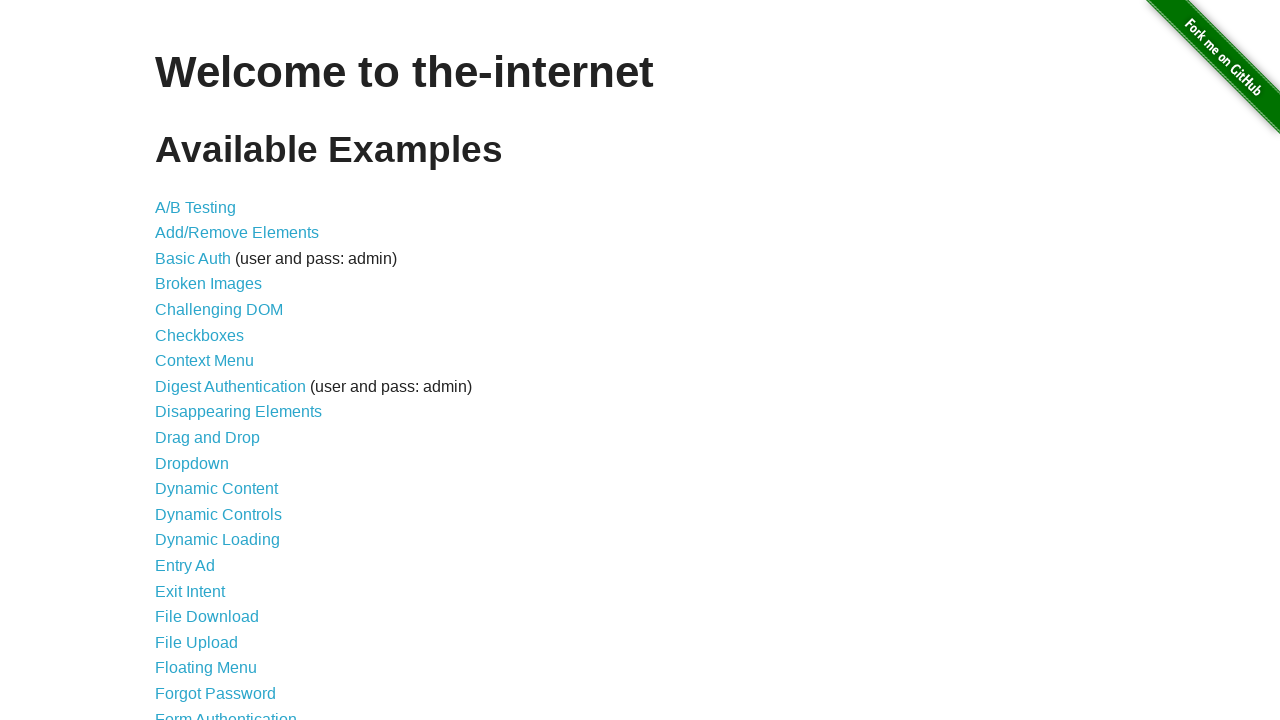

Injected jQuery Growl CSS stylesheet into page
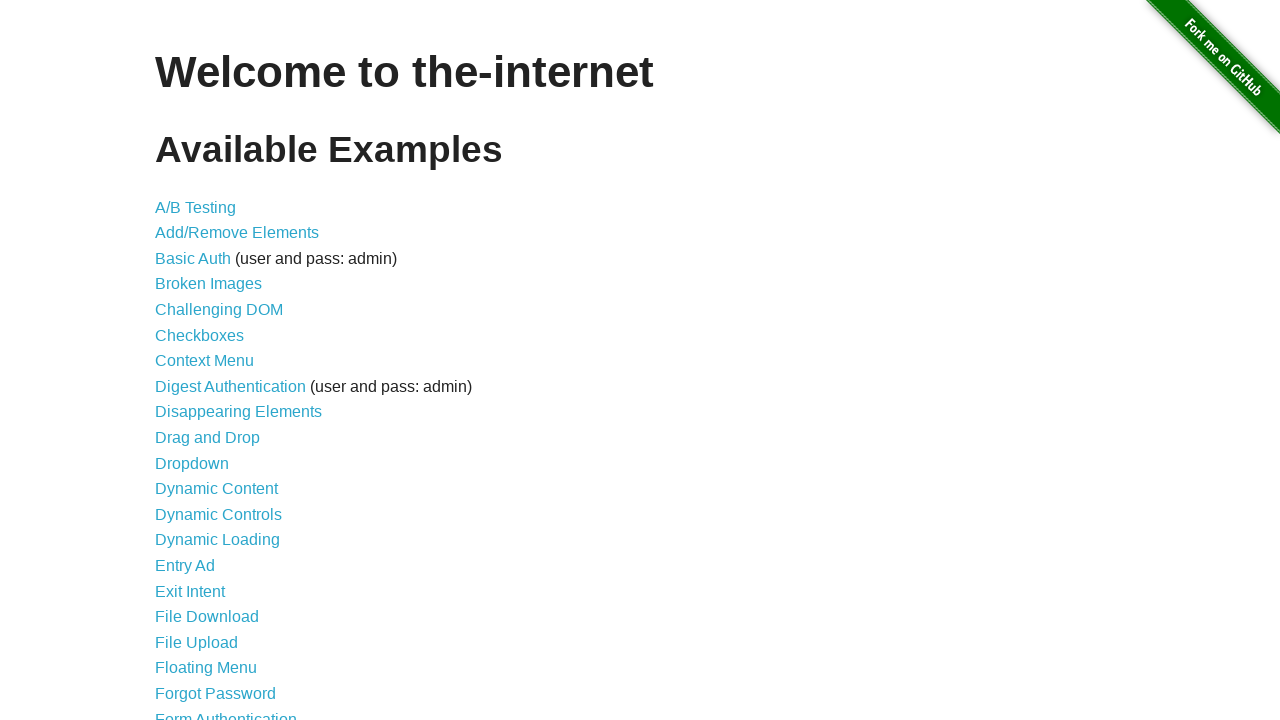

Confirmed jQuery Growl plugin loaded and ready
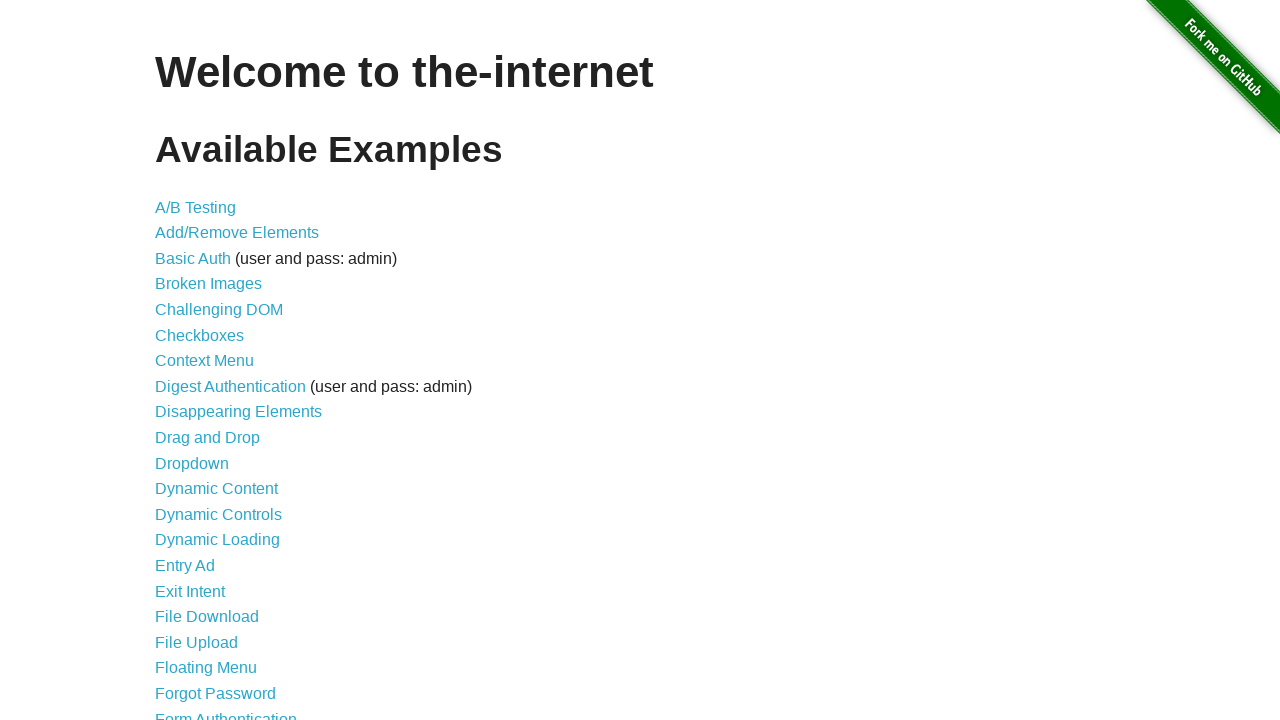

Displayed default growl notification with title 'GET' and message '/'
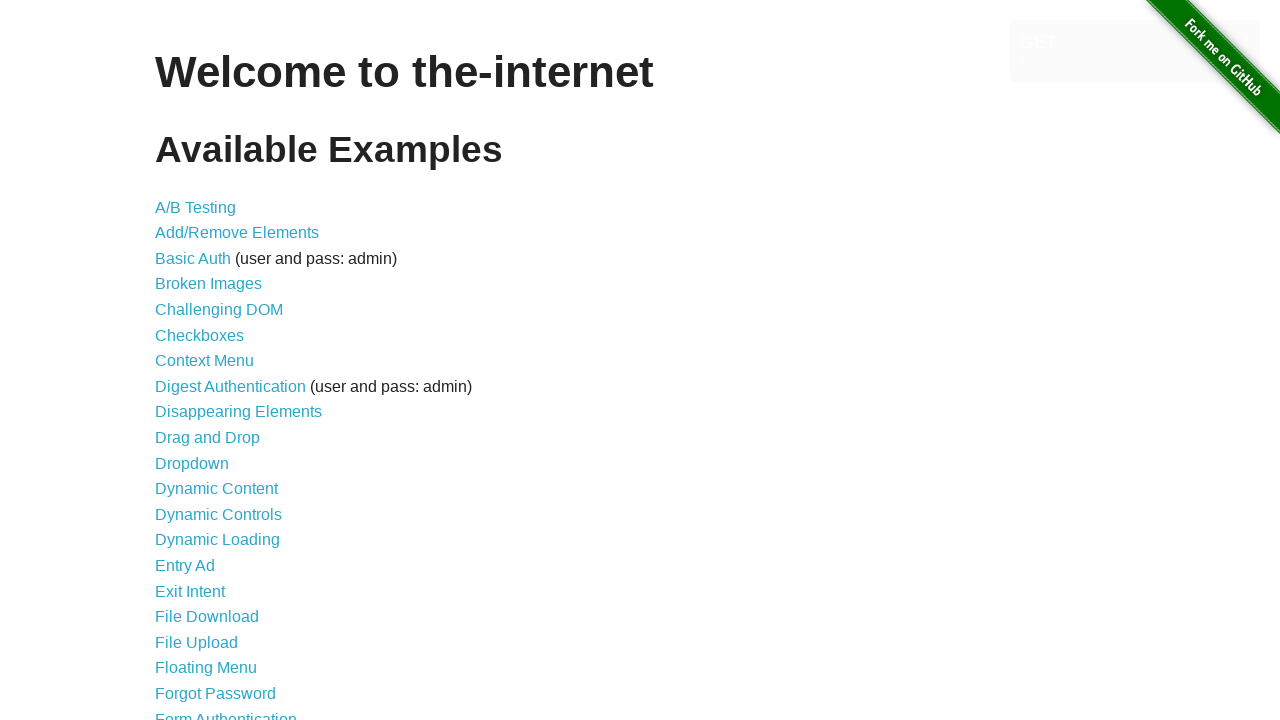

Displayed error growl notification
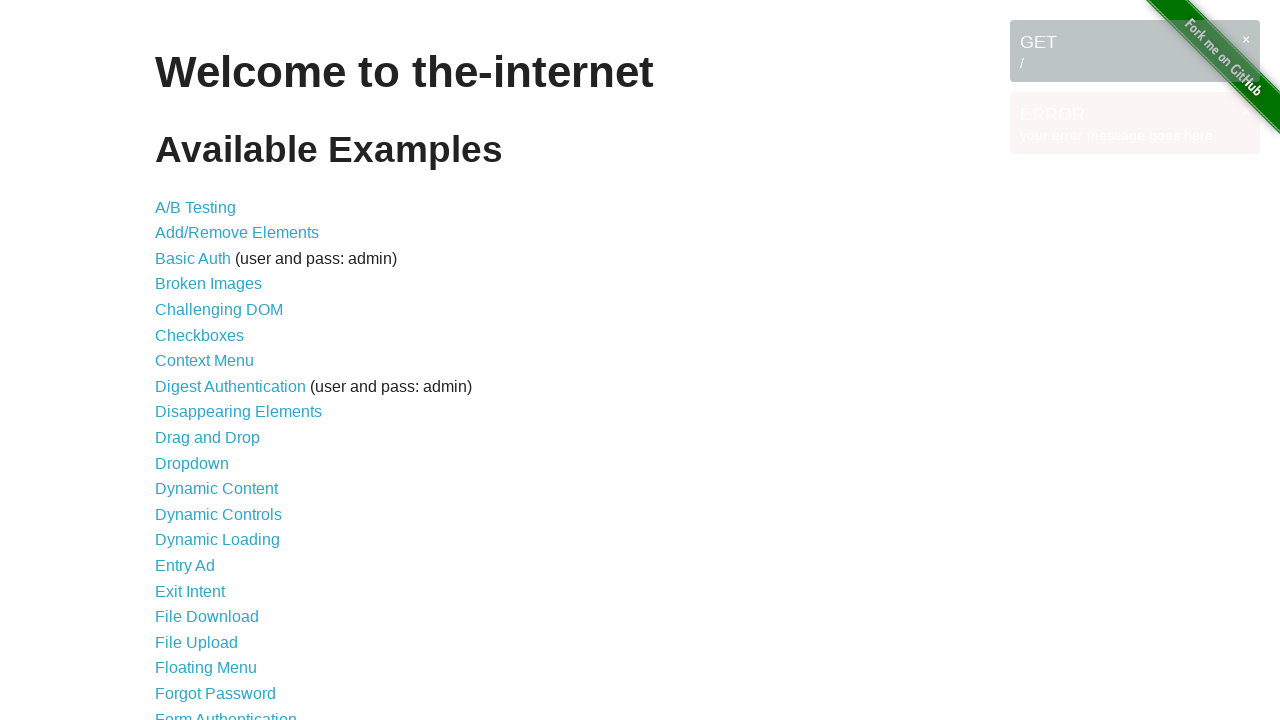

Displayed notice growl notification
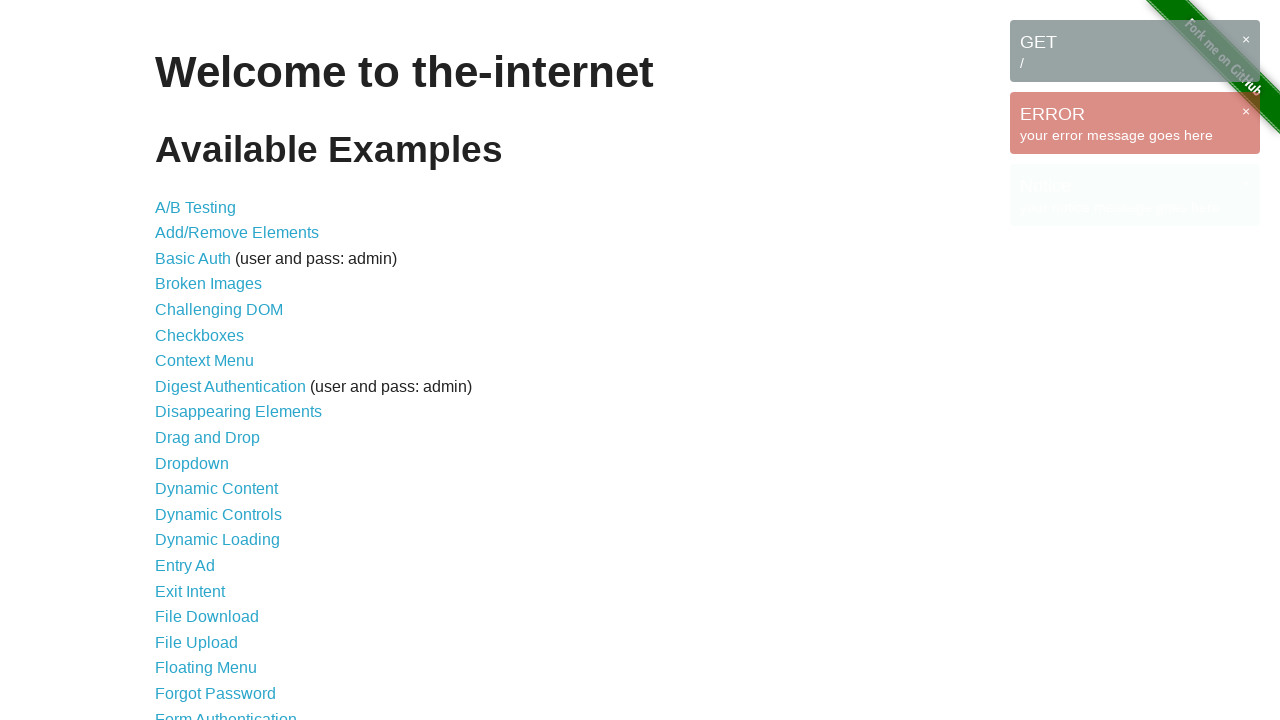

Displayed warning growl notification
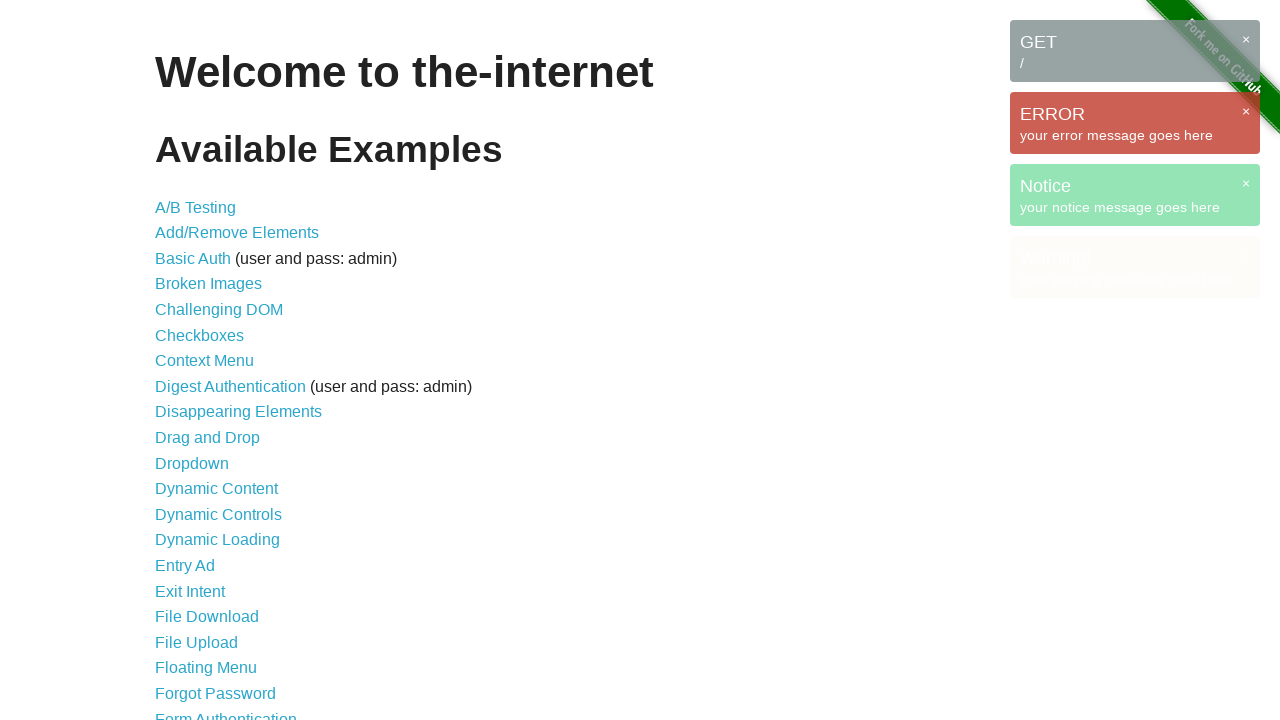

Confirmed all growl notification messages are visible on page
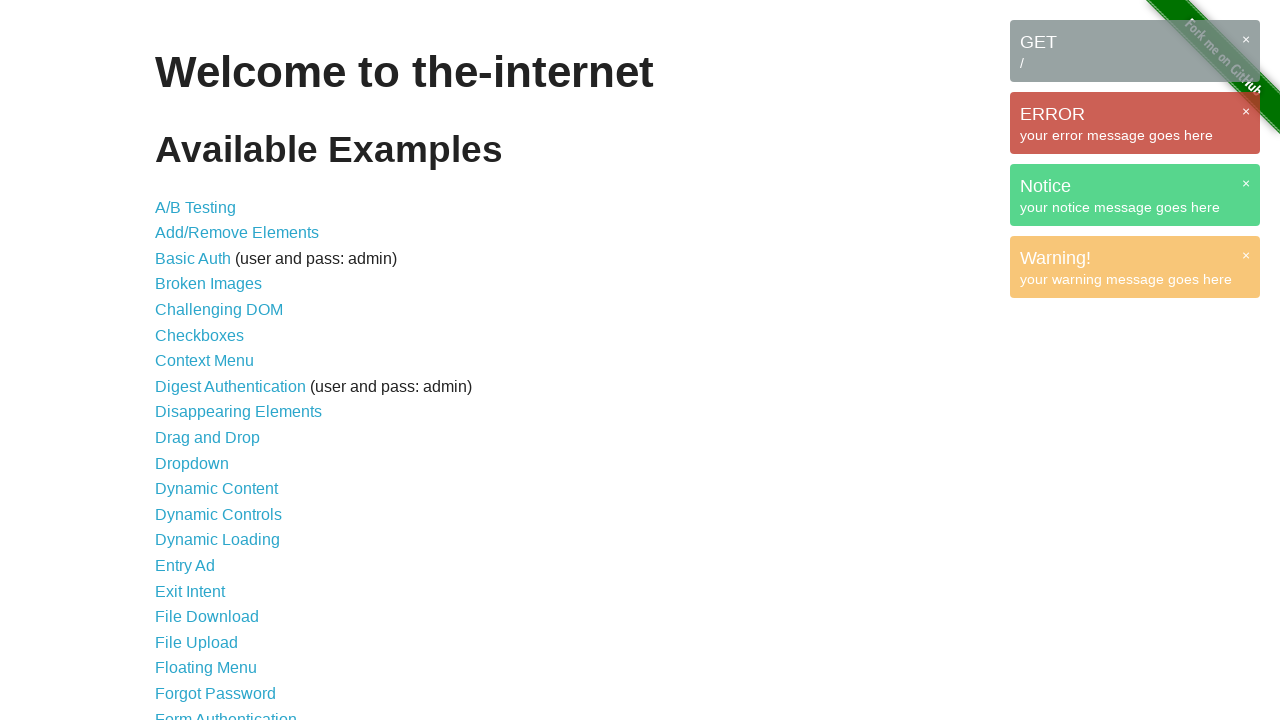

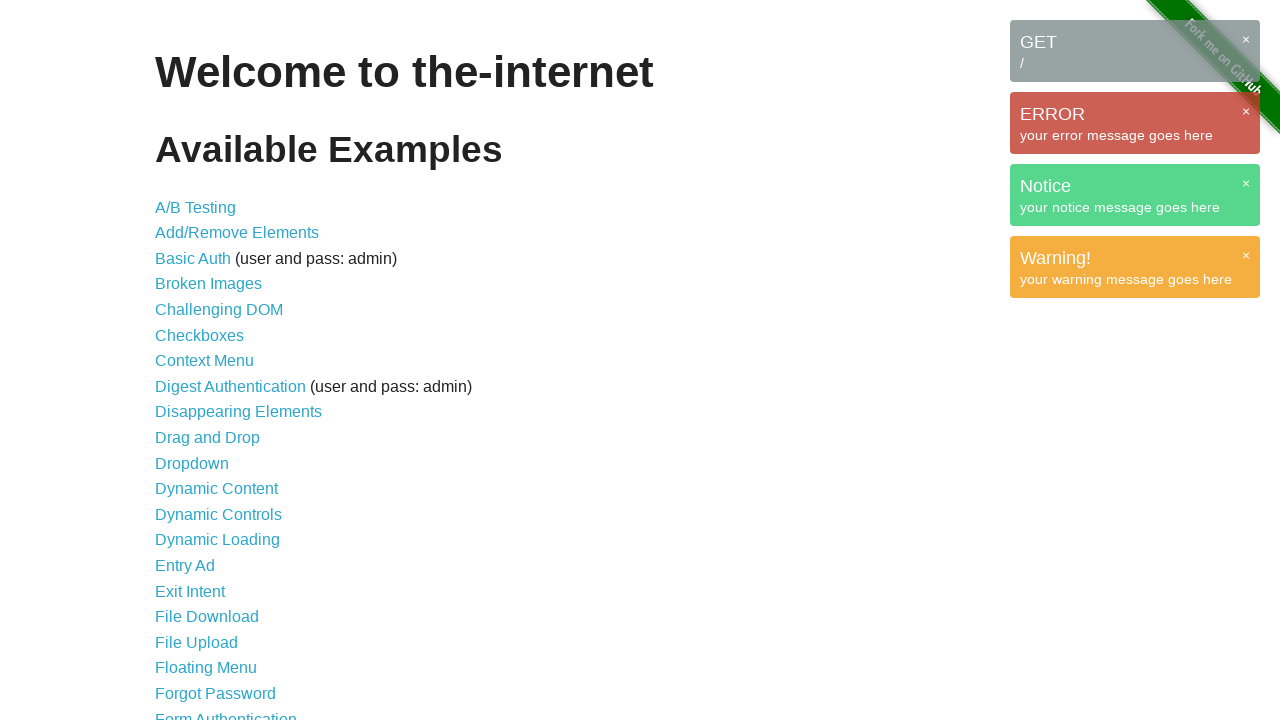